Tests JavaScript alert handling on DemoQA alerts page by triggering different types of alerts (simple alert, confirm dialog, and prompt) and interacting with them by accepting, dismissing, and entering text.

Starting URL: https://demoqa.com/alerts

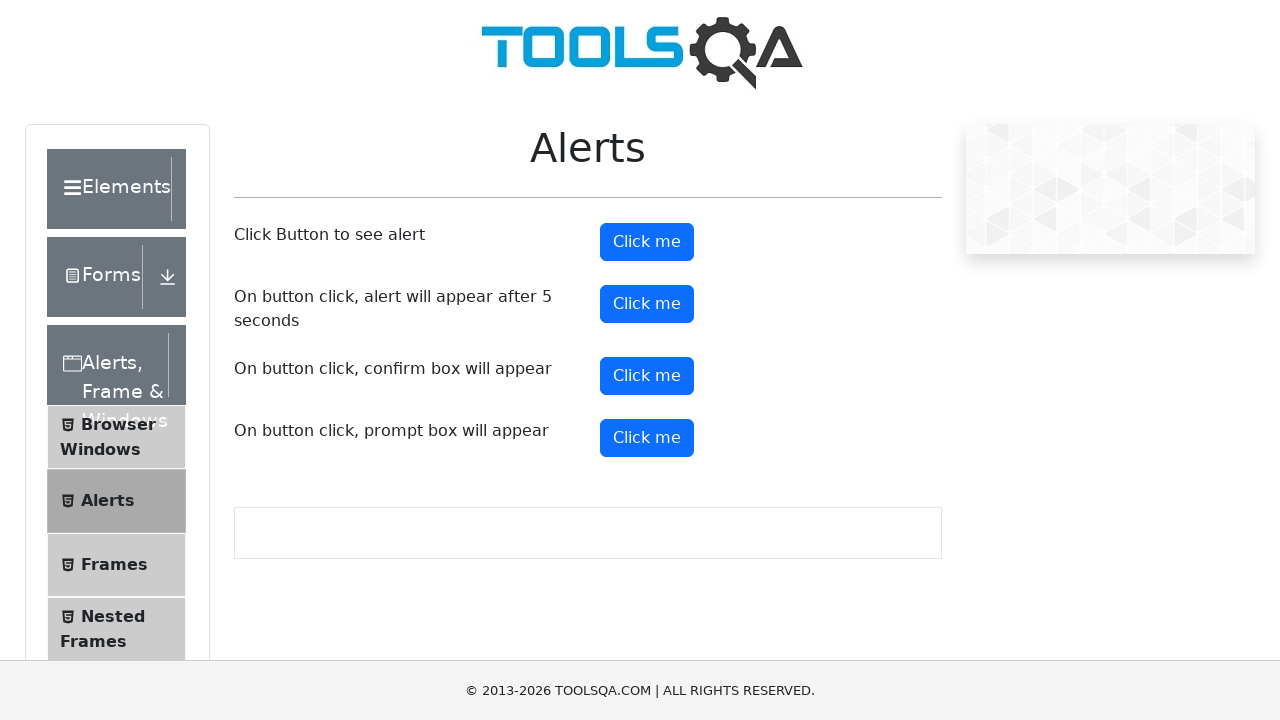

Clicked first alert button to trigger simple alert at (647, 242) on (//button[@class='btn btn-primary'])[1]
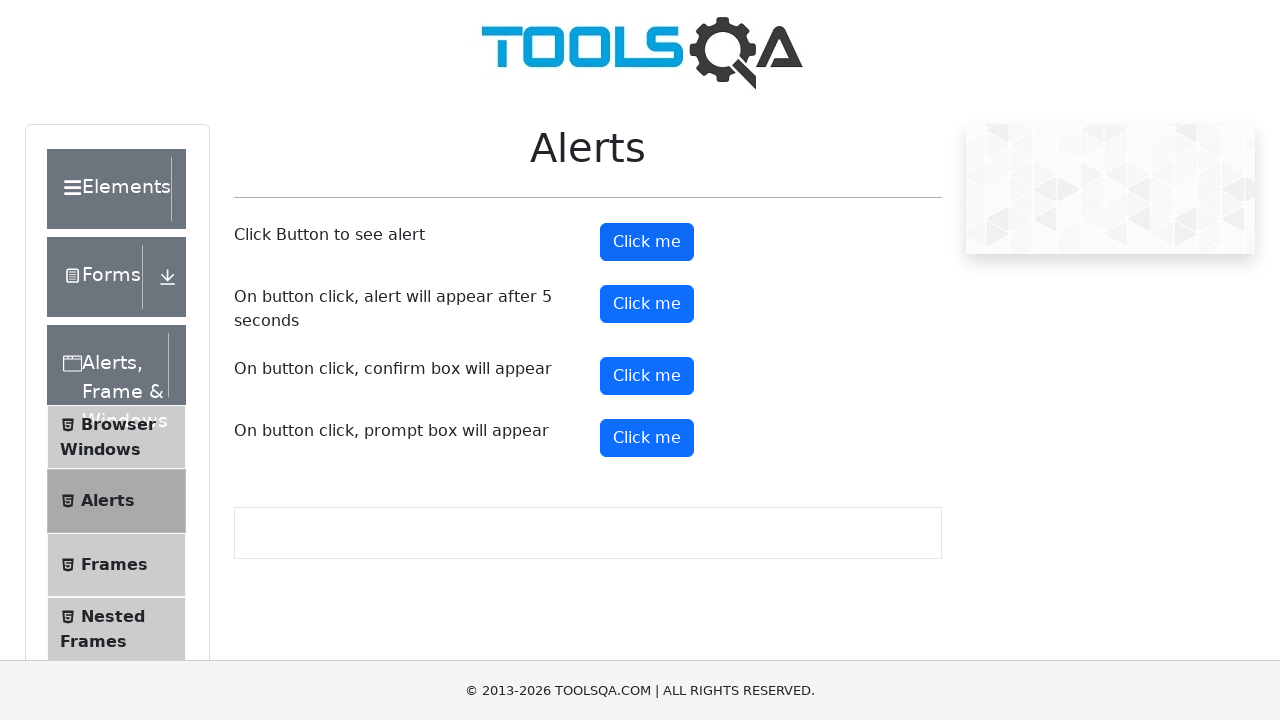

Set up dialog handler to accept alerts
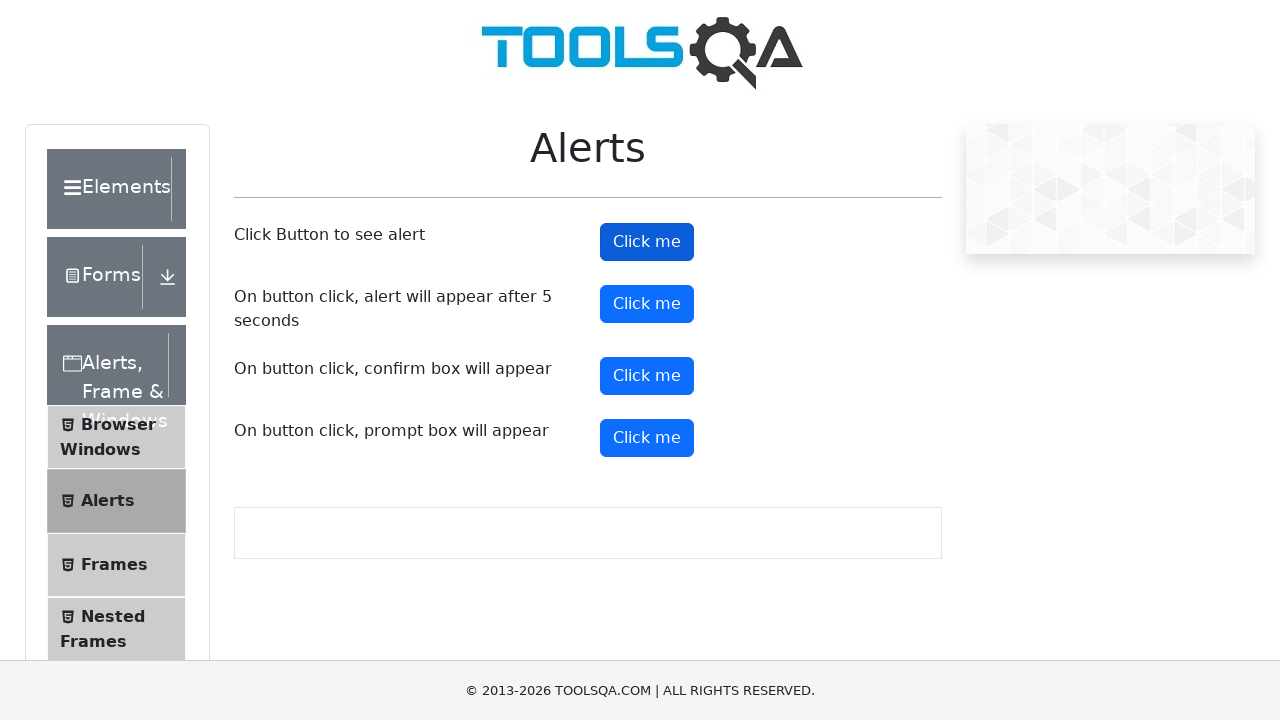

Waited for alert interaction to complete
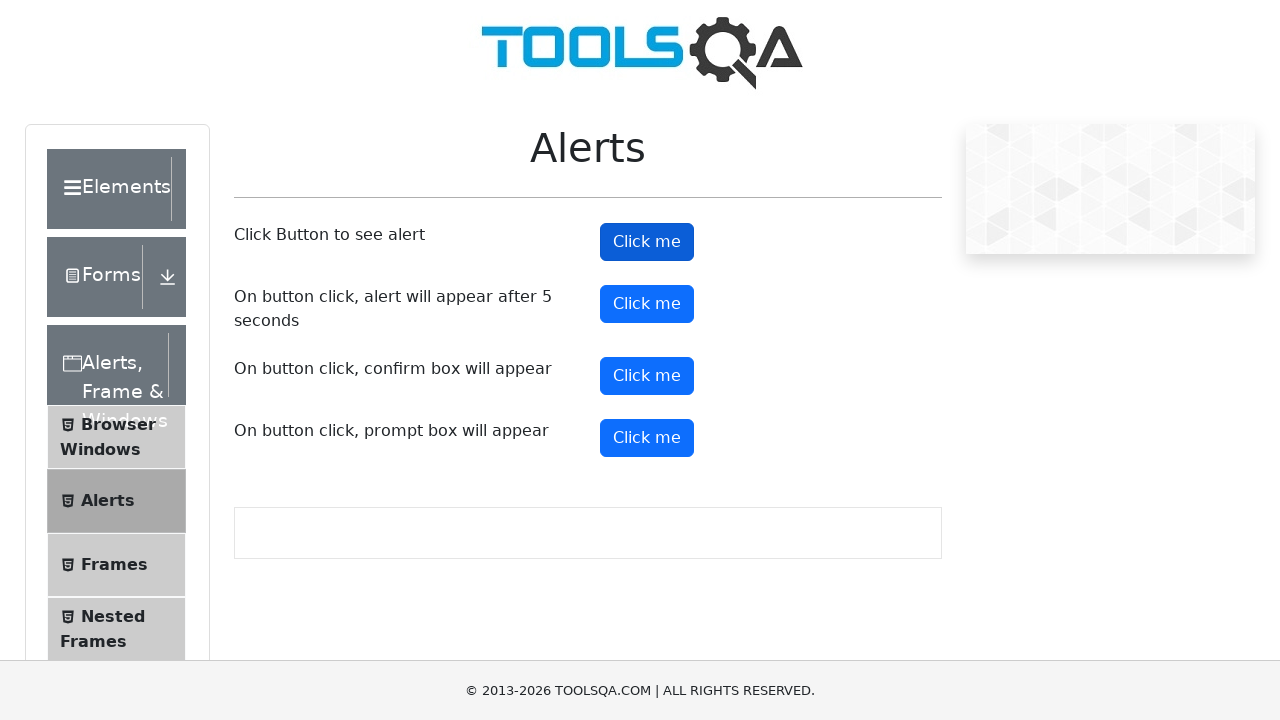

Clicked third button to trigger confirm dialog at (647, 376) on (//button[@class='btn btn-primary'])[3]
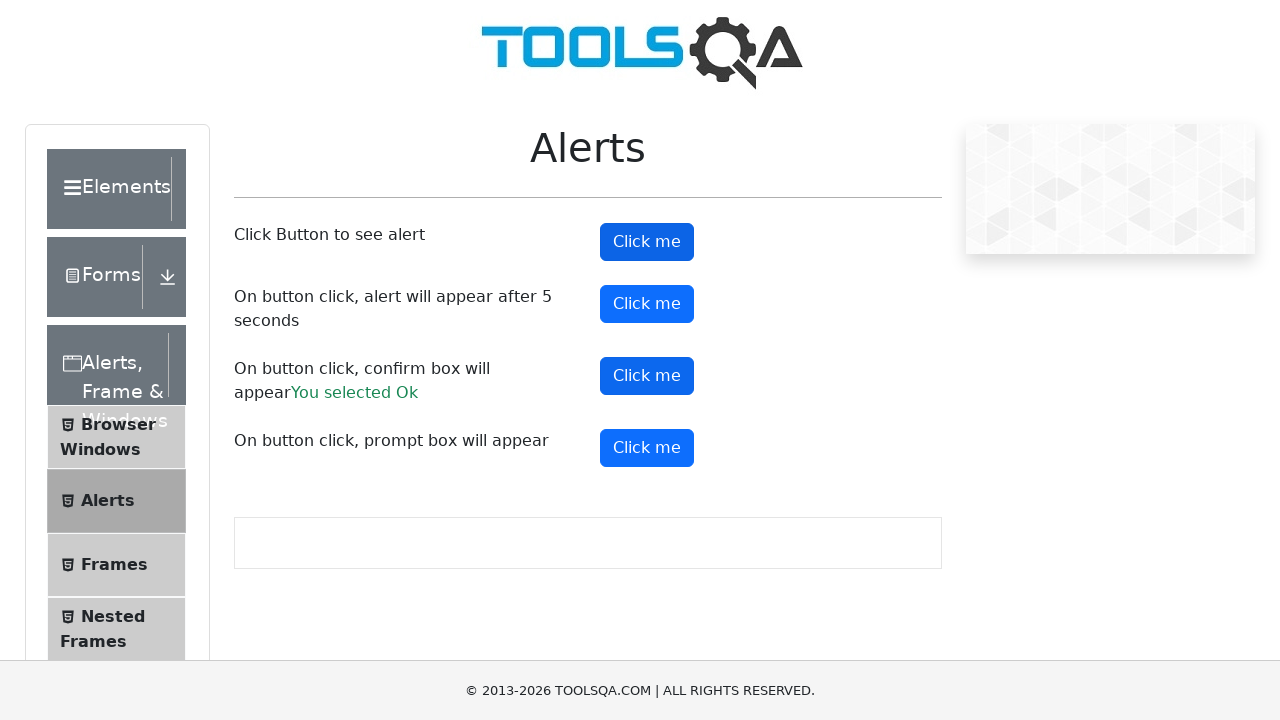

Set up dialog handler to dismiss confirm dialog
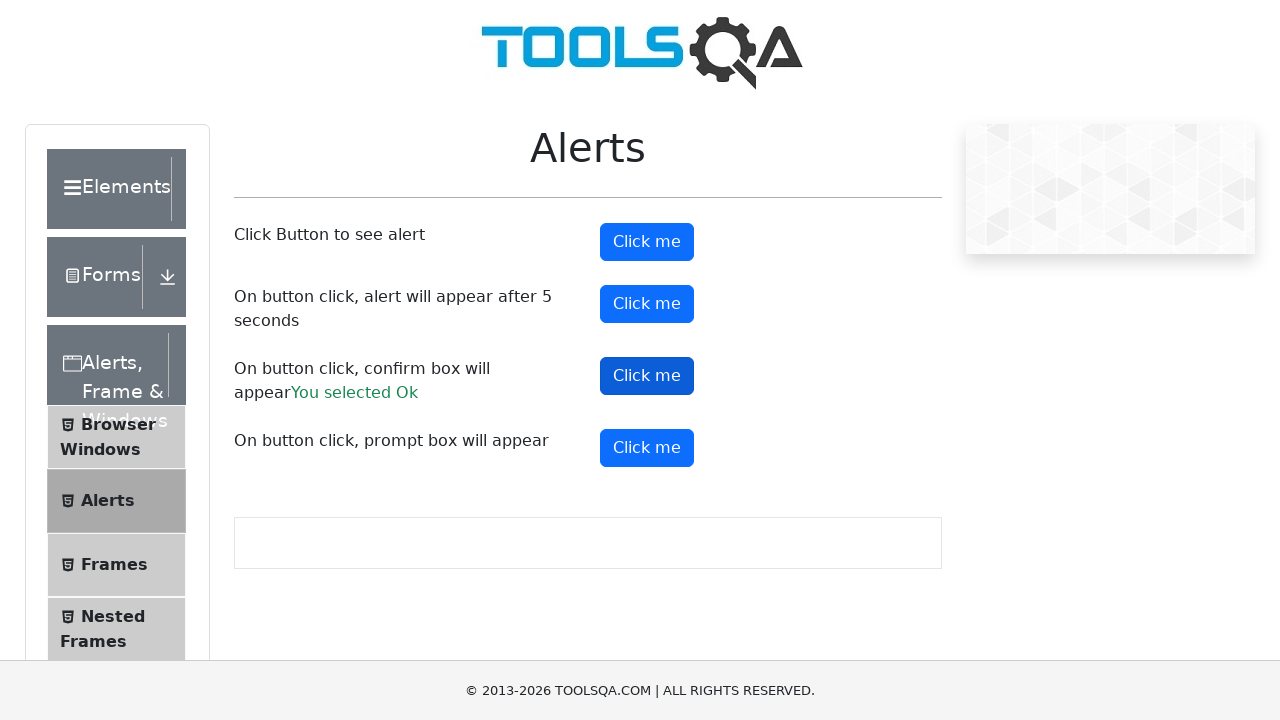

Waited for confirm dialog interaction to complete
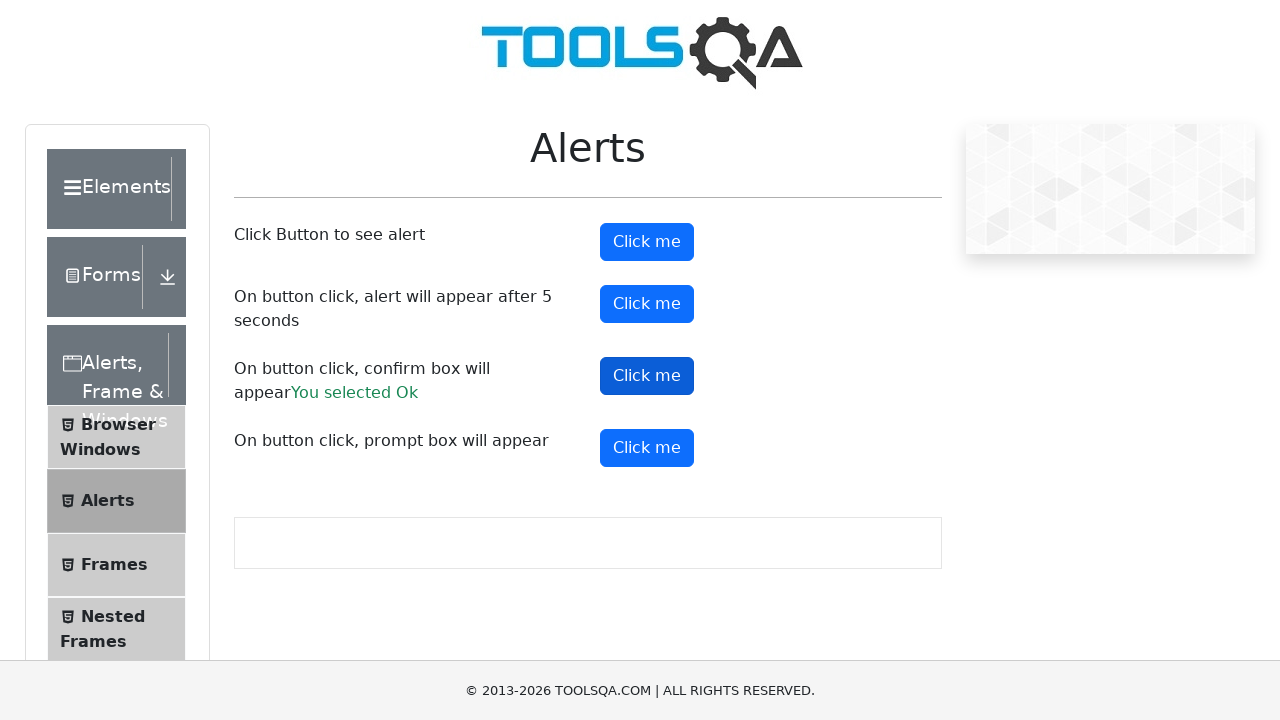

Set up dialog handler to accept prompt with text 'sahish'
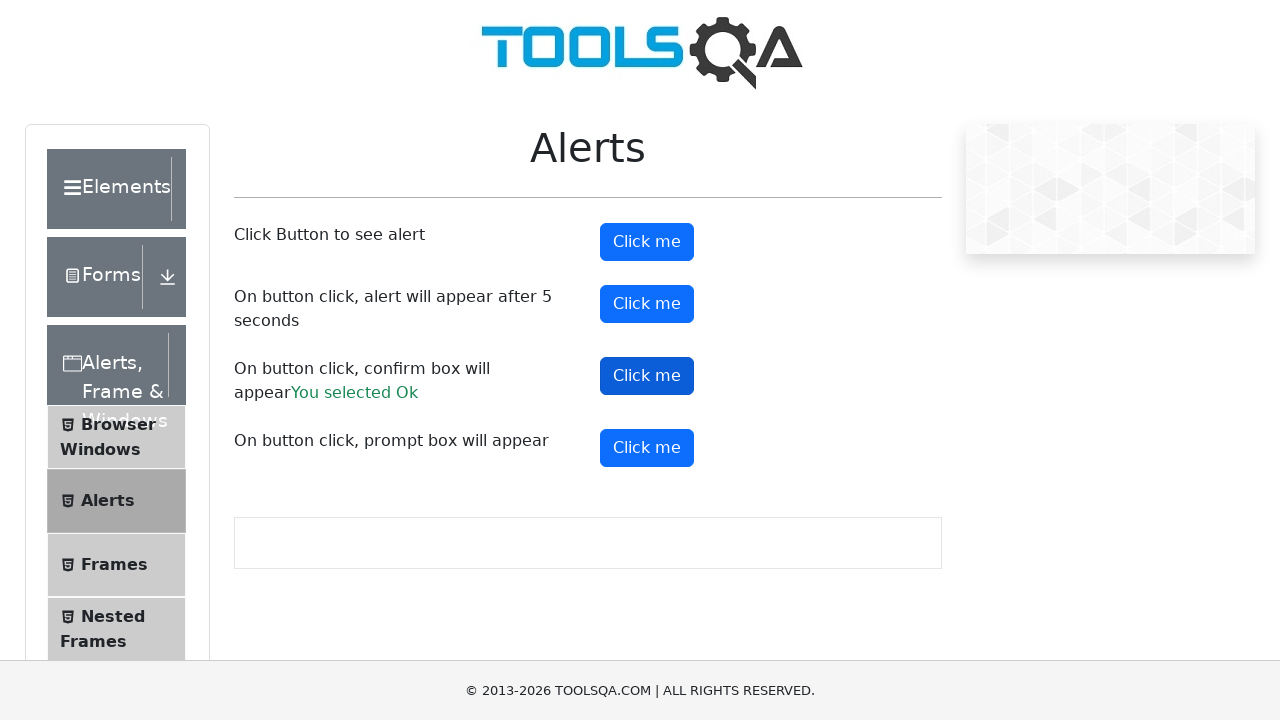

Clicked fourth button to trigger prompt alert at (647, 448) on (//button[@class='btn btn-primary'])[4]
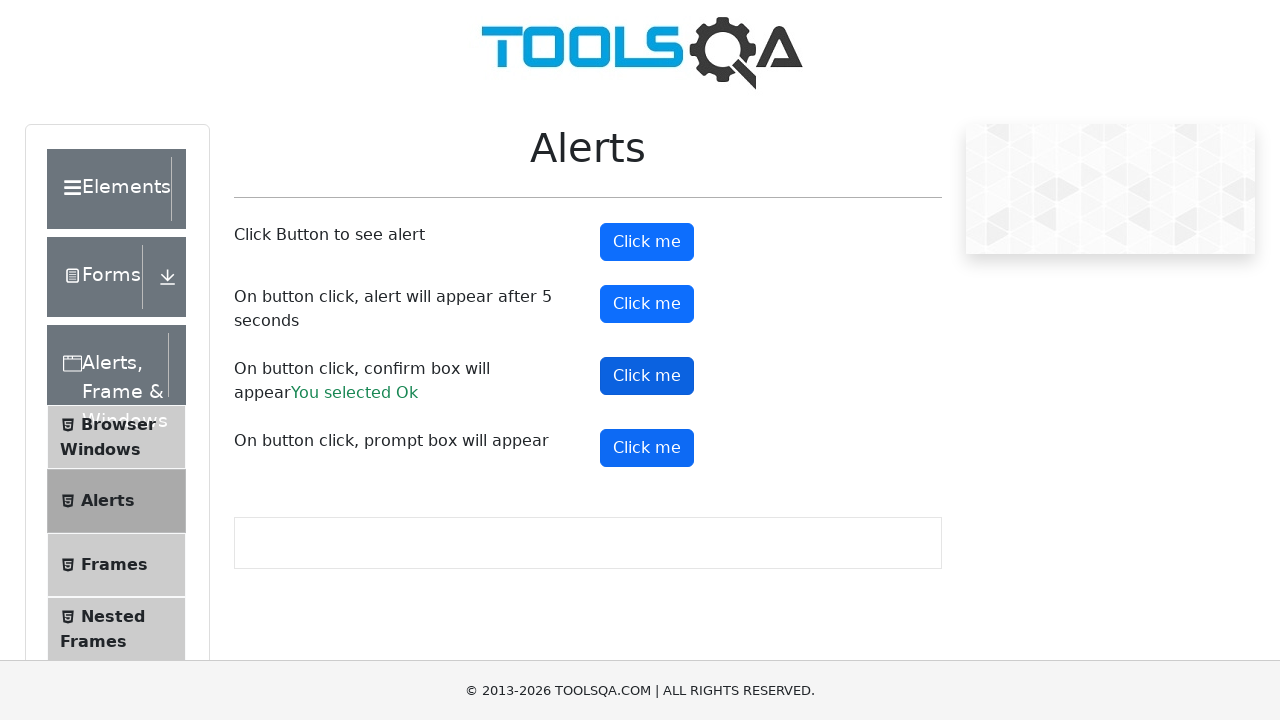

Waited for prompt dialog interaction to complete
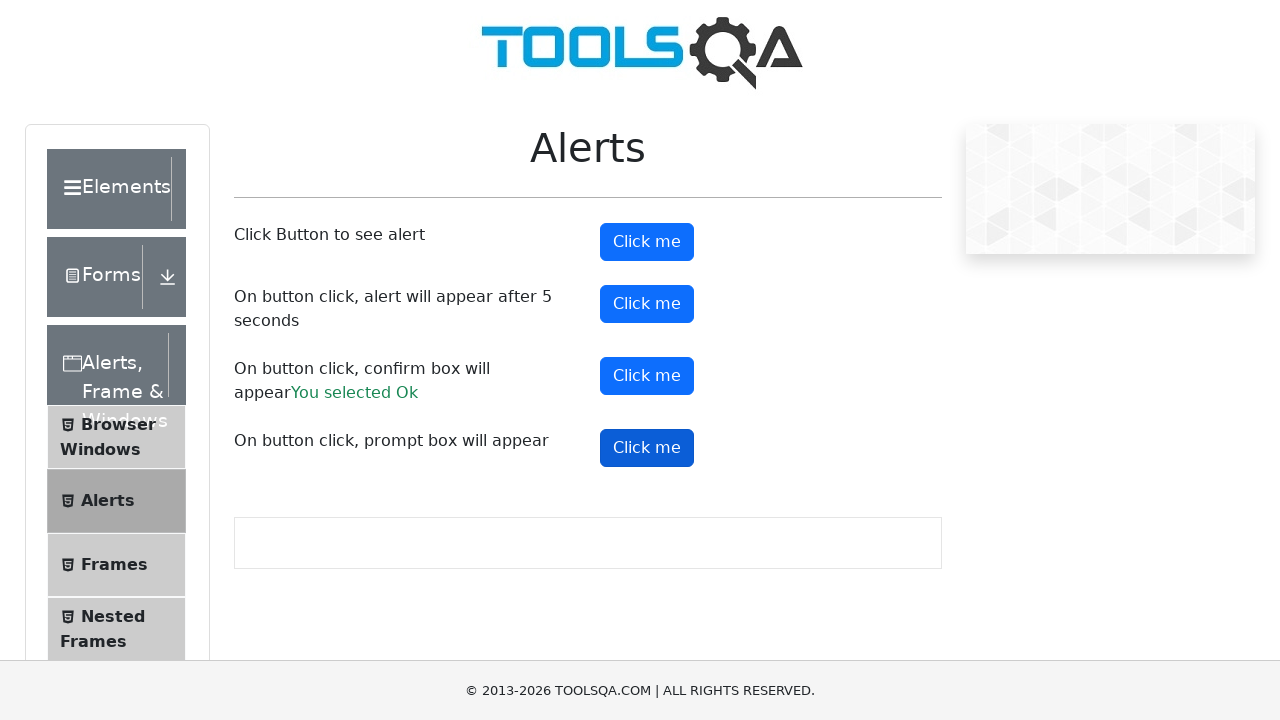

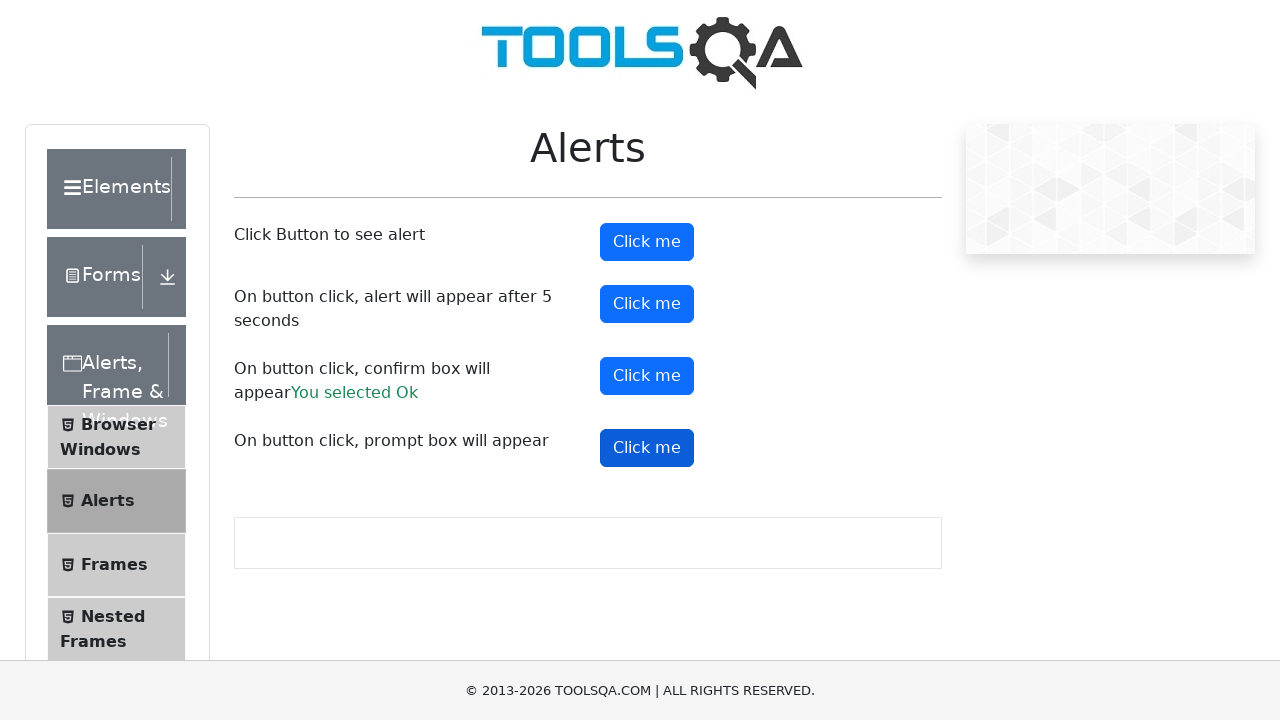